Navigates to a Skillbox course page and verifies that the course cost section with the text "Стоимость курса" is displayed

Starting URL: https://skillbox.ru/course/profession-testing-automation-engineer/

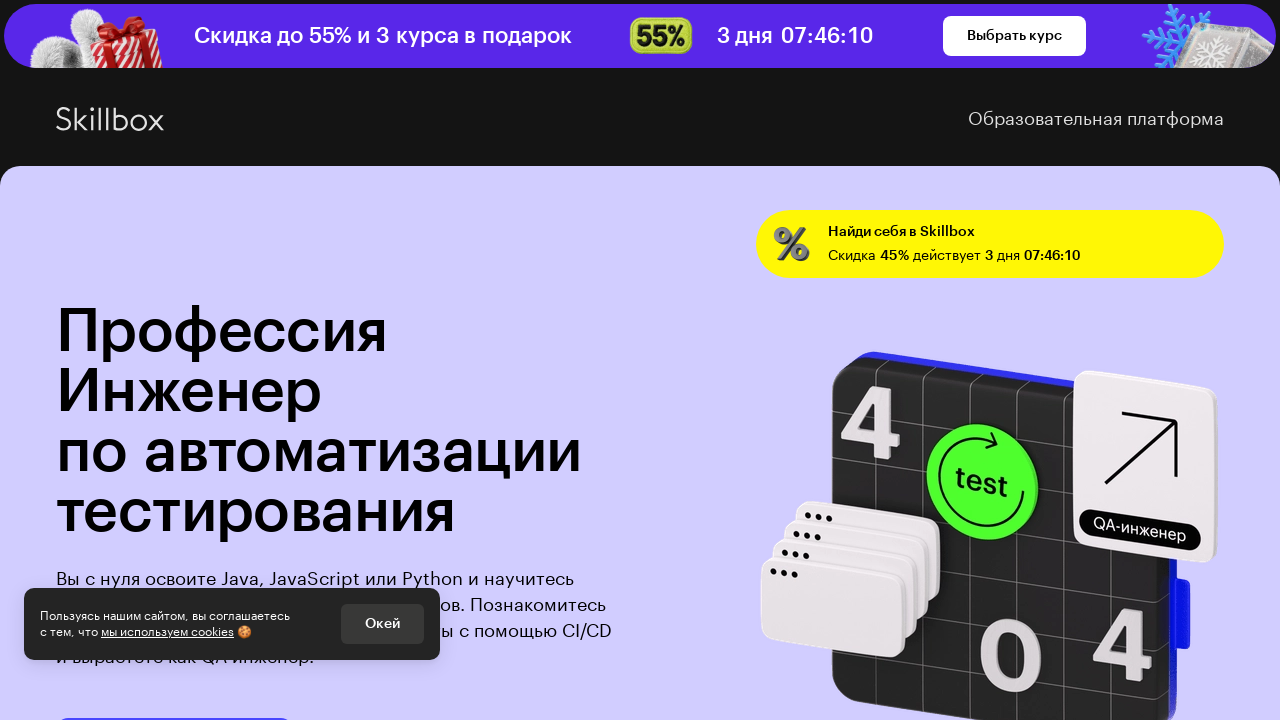

Waited for course cost heading to be present
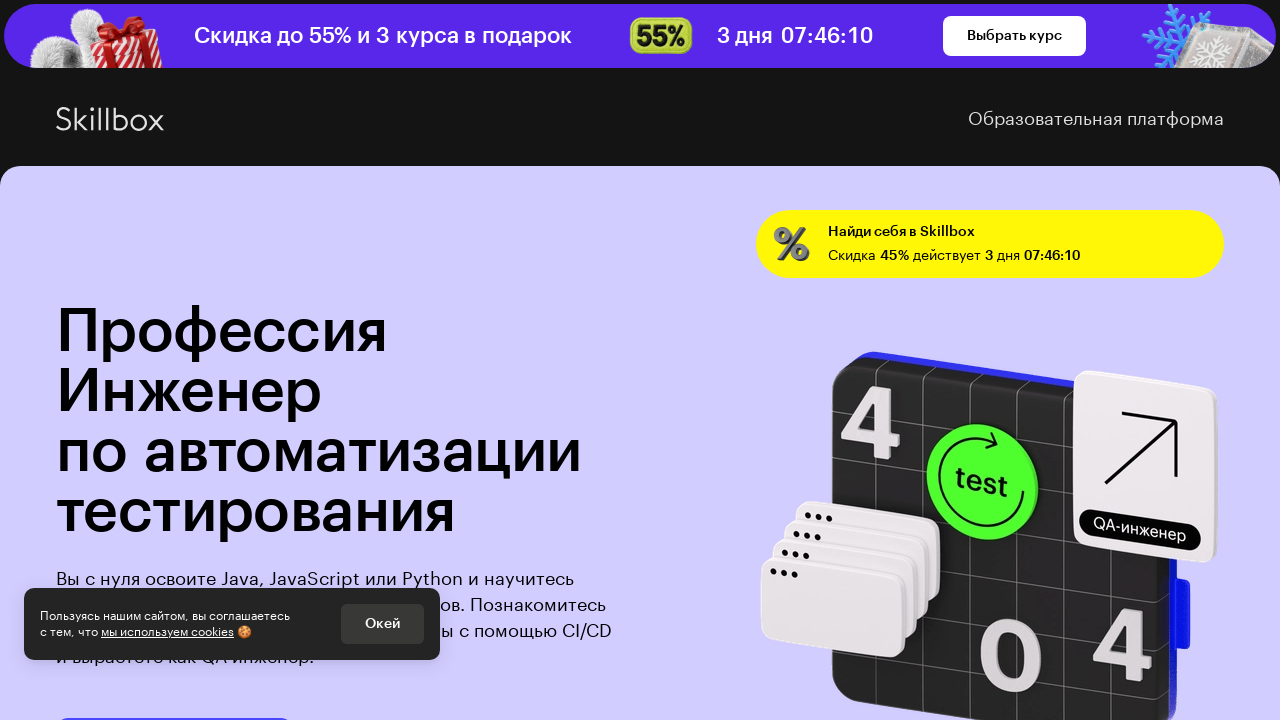

Scrolled to course cost element
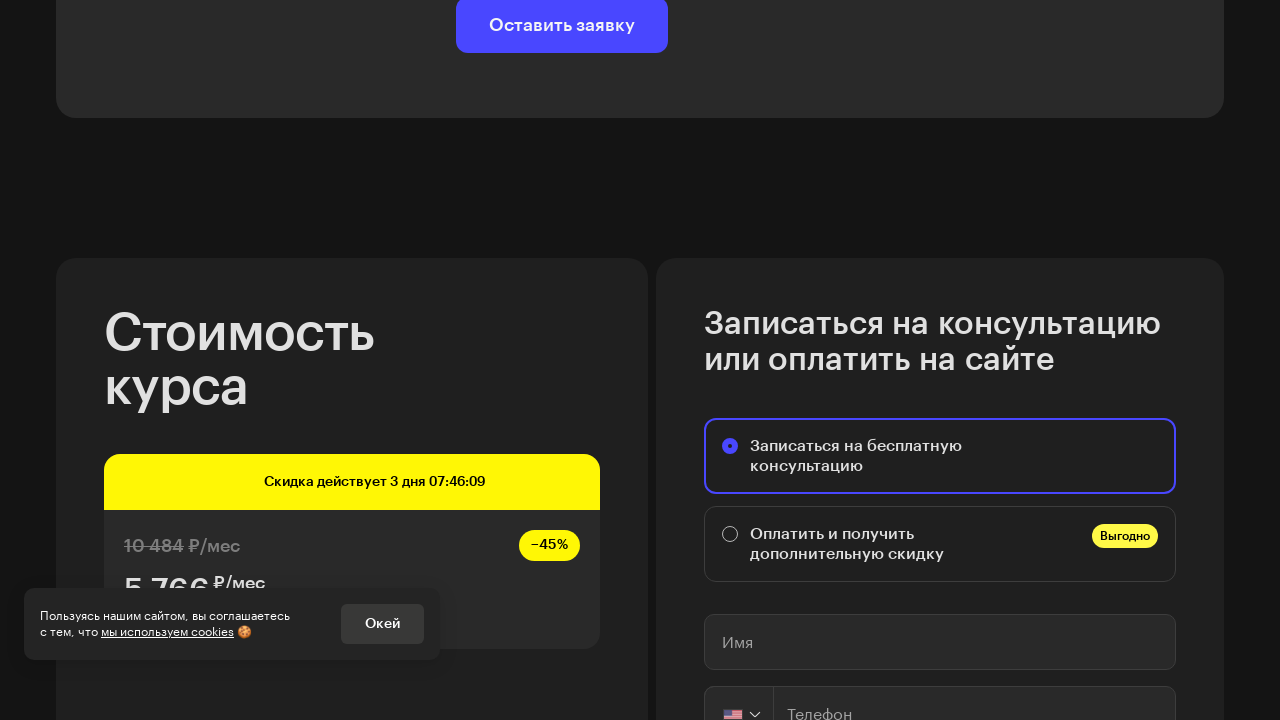

Course cost element is now visible
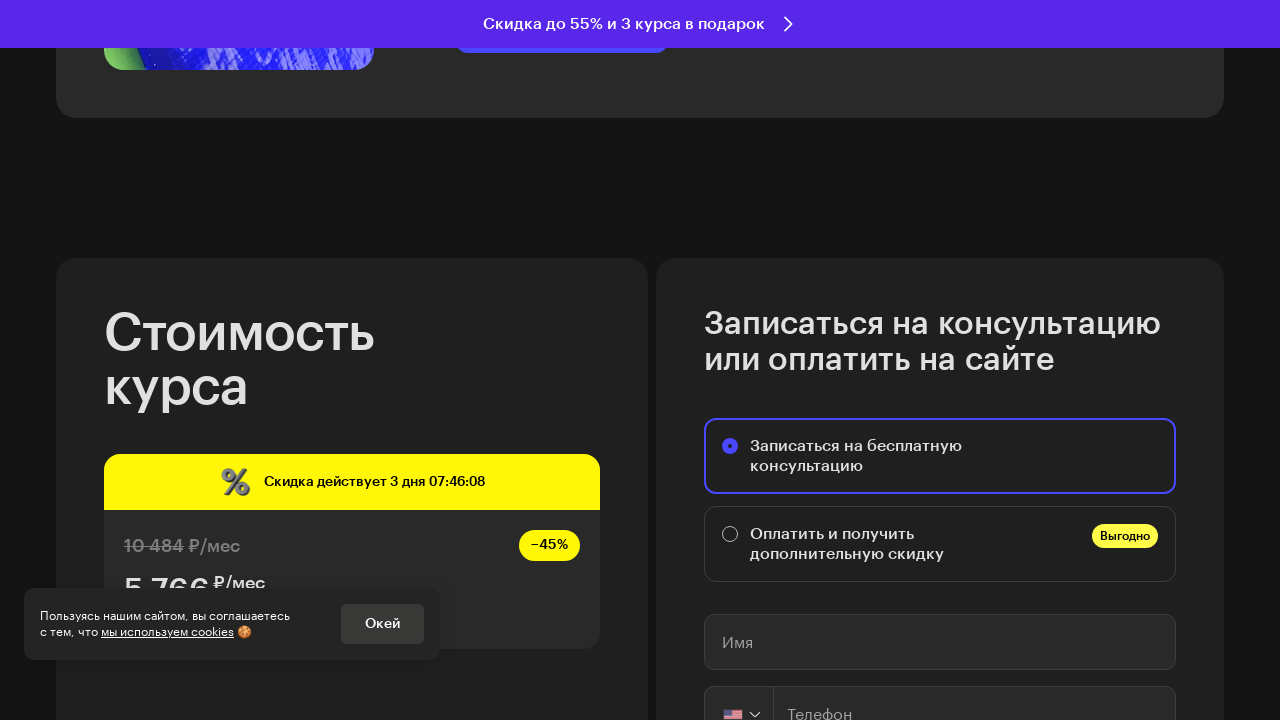

Verified that course cost section displays 'Стоимость курса'
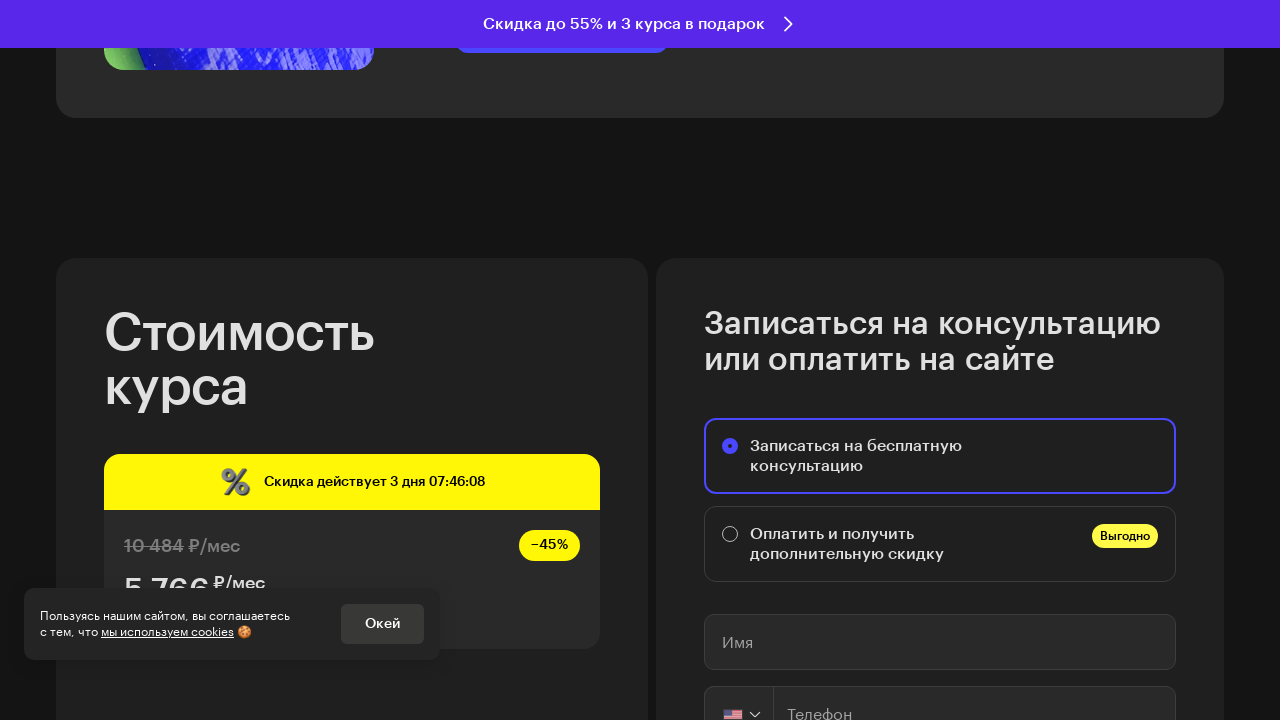

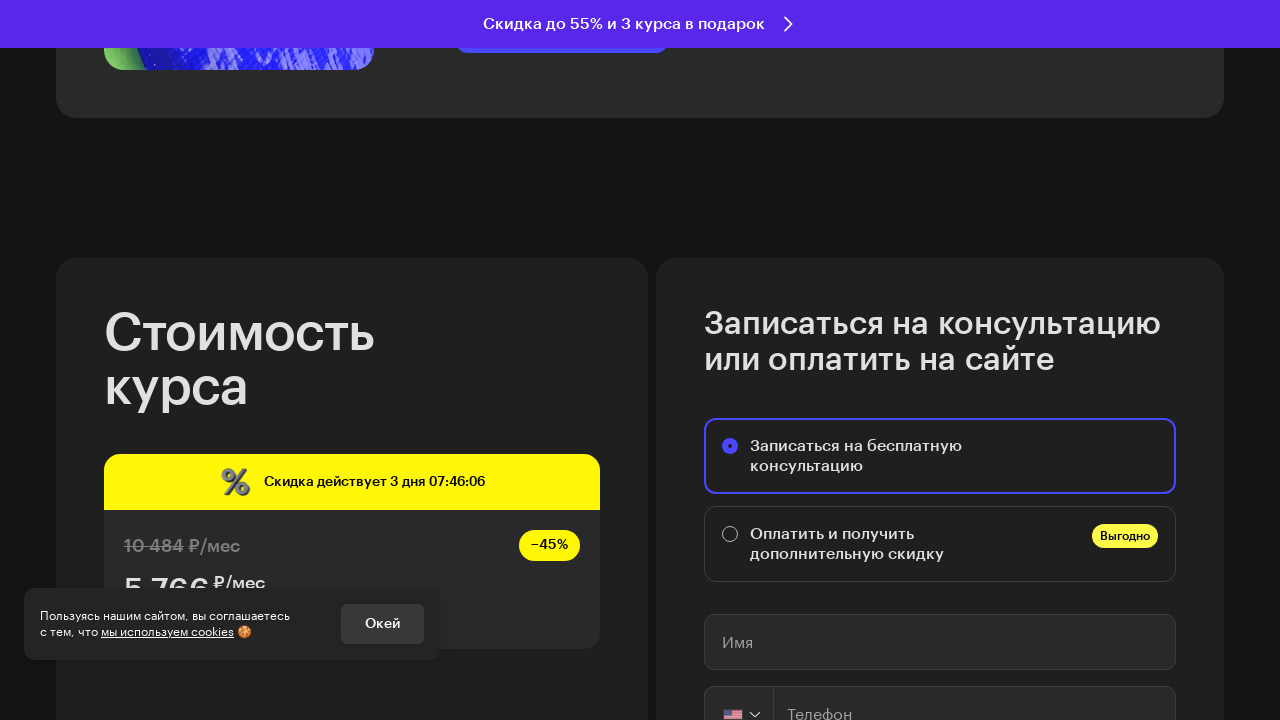